Tests keyboard copy-paste functionality by entering text in the first name field, selecting all and cutting it, then pasting it into the last name field using keyboard shortcuts.

Starting URL: http://demo.automationtesting.in/Register.html

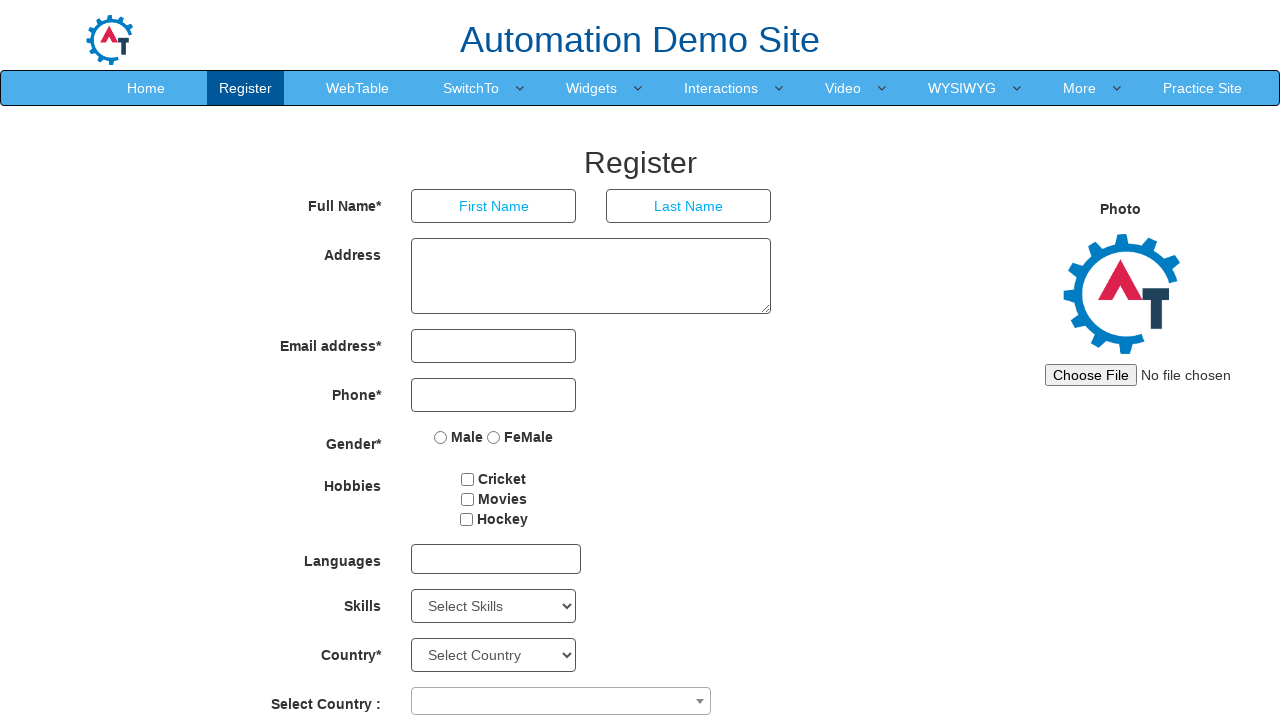

Located the first name input field
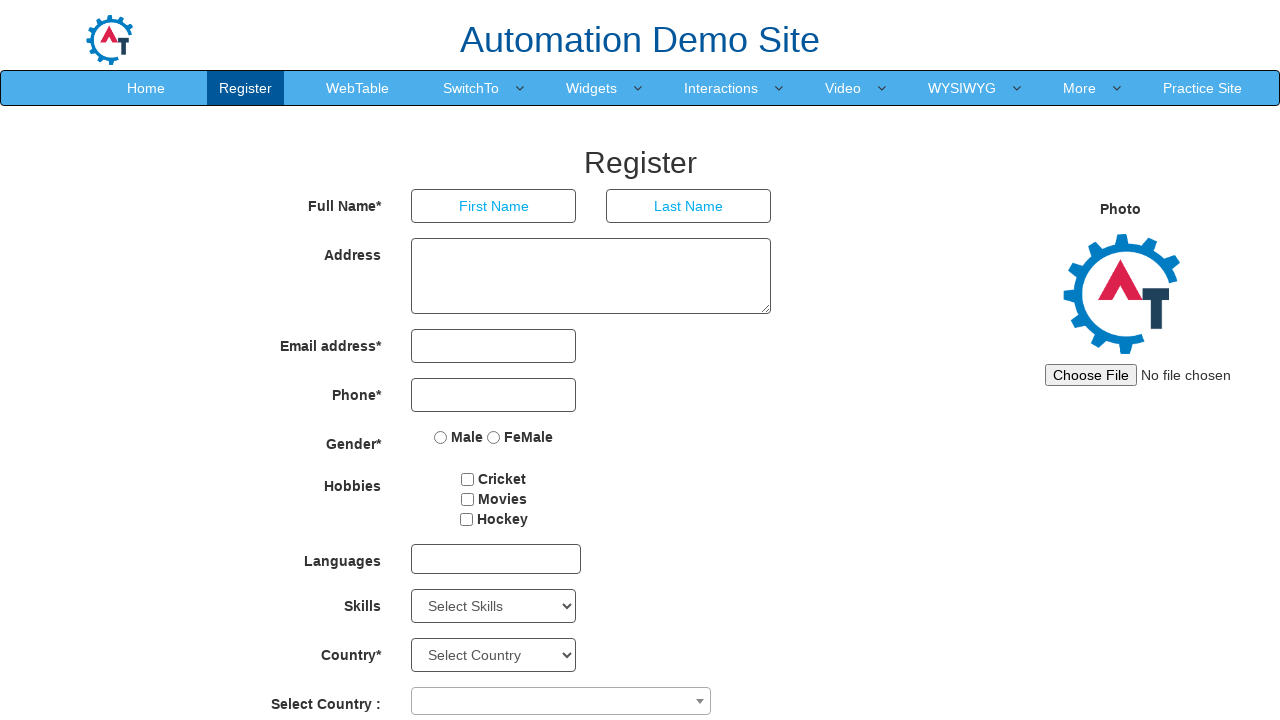

Located the last name input field
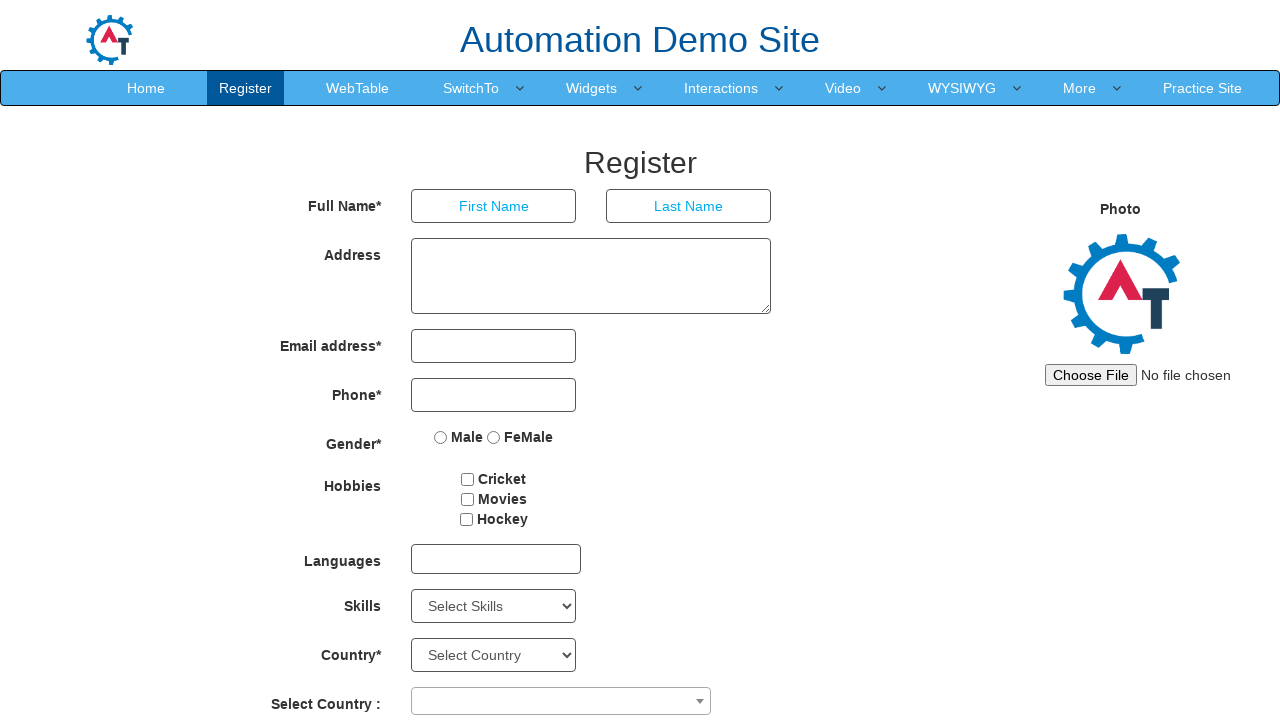

Filled first name field with 'admin' on input[placeholder='First Name']
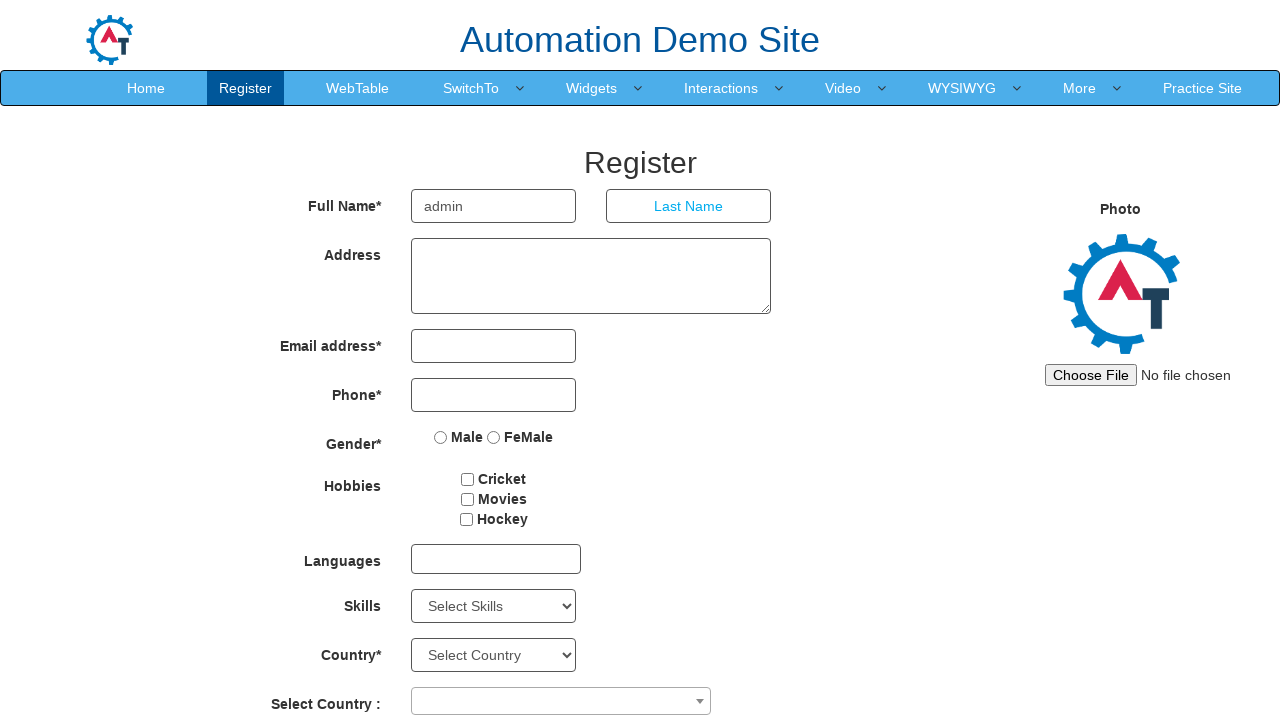

Selected all text in first name field using Ctrl+A on input[placeholder='First Name']
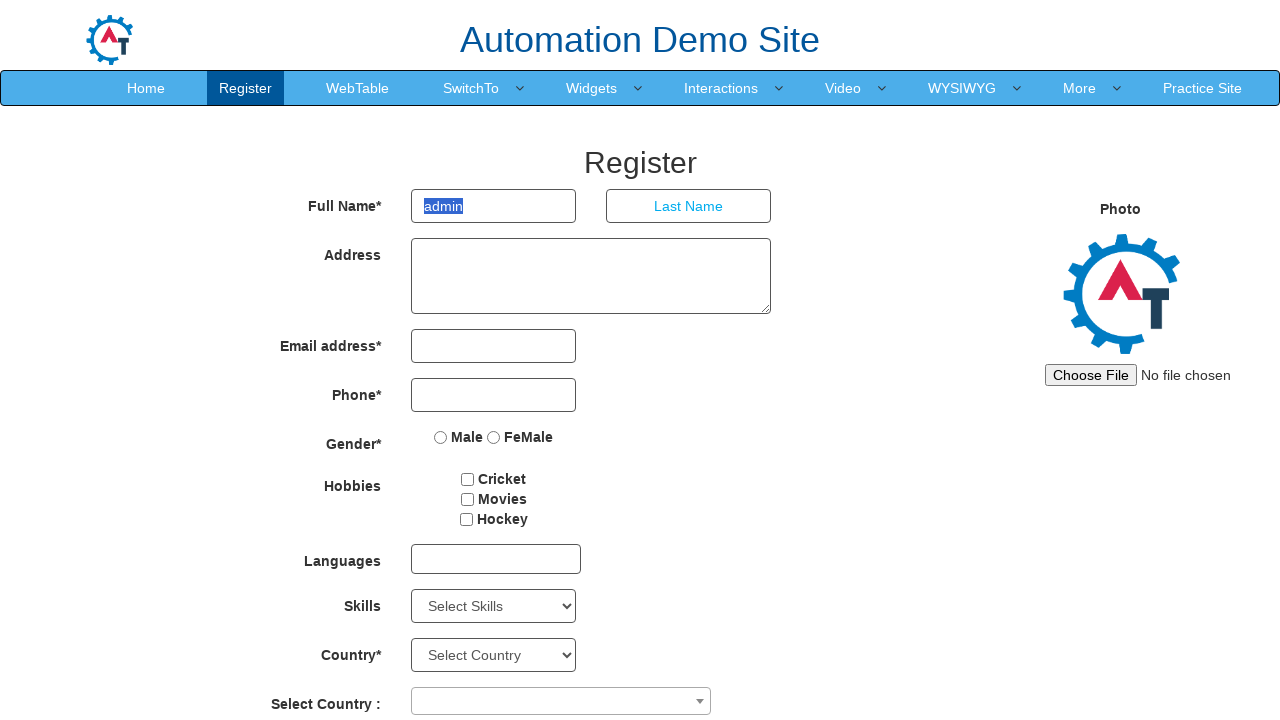

Cut the selected text from first name field using Ctrl+X on input[placeholder='First Name']
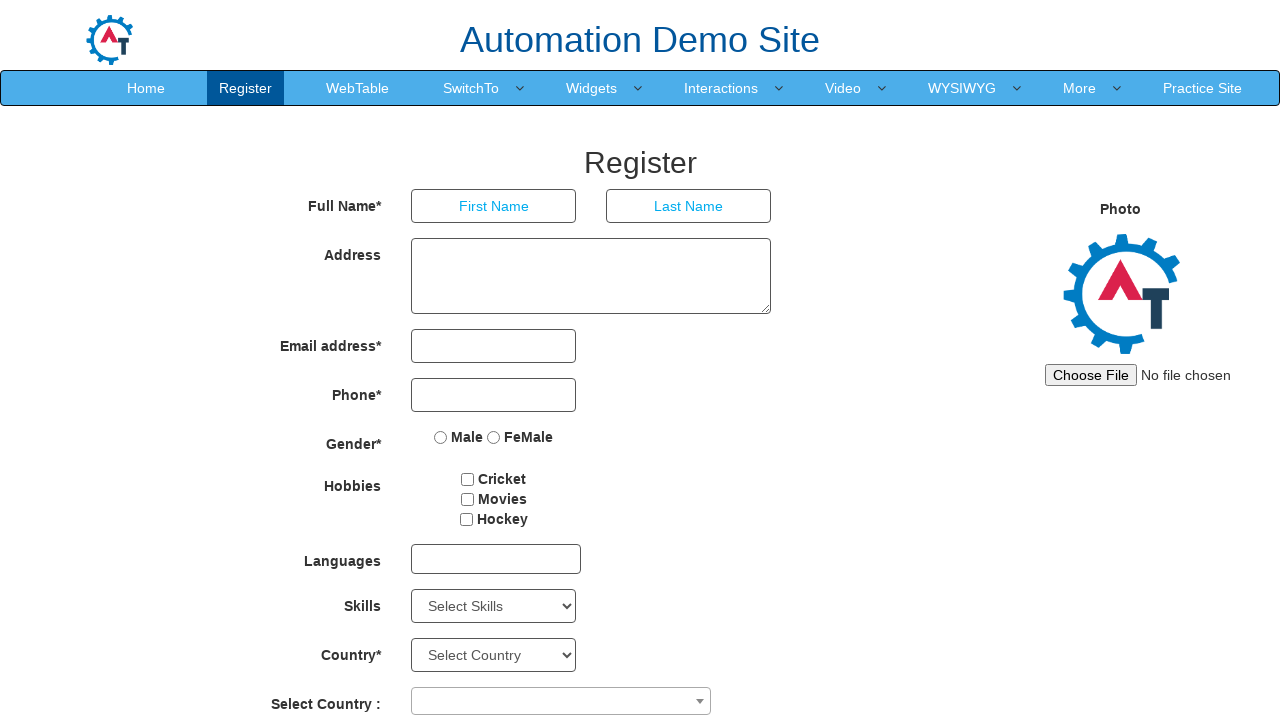

Clicked on the last name field at (689, 206) on input[placeholder='Last Name']
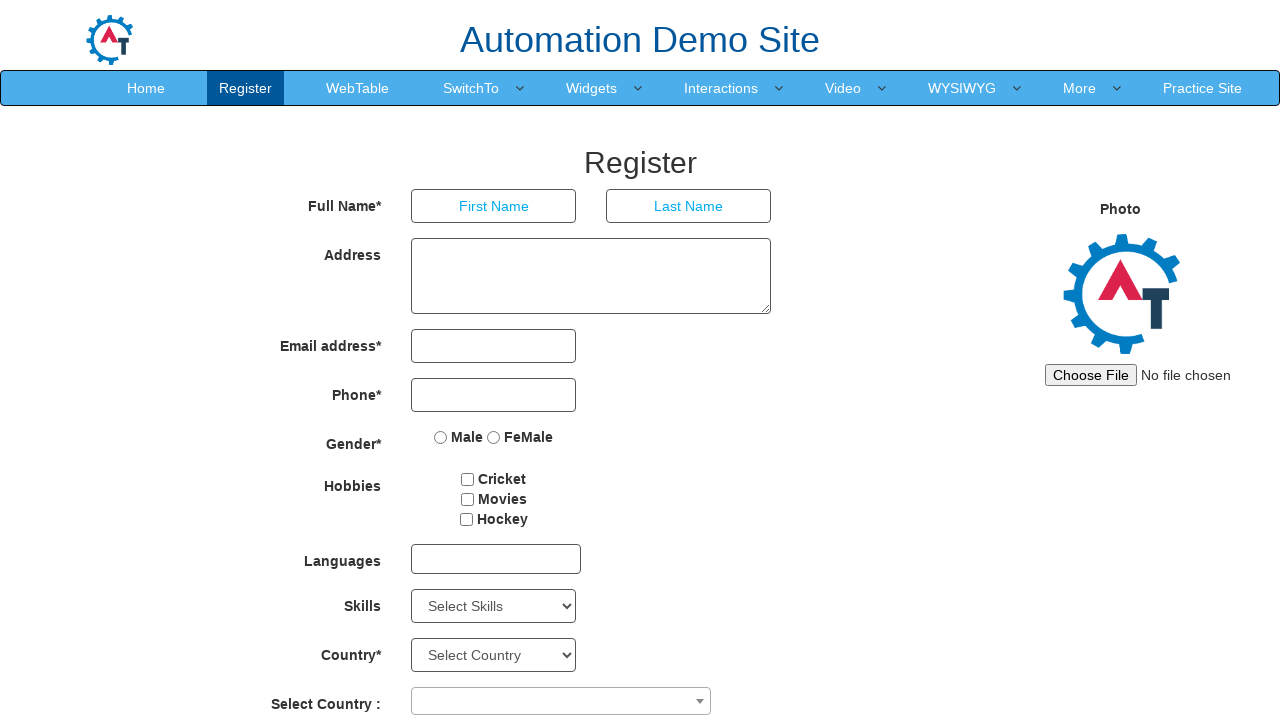

Pasted the cut text into last name field using Ctrl+V on input[placeholder='Last Name']
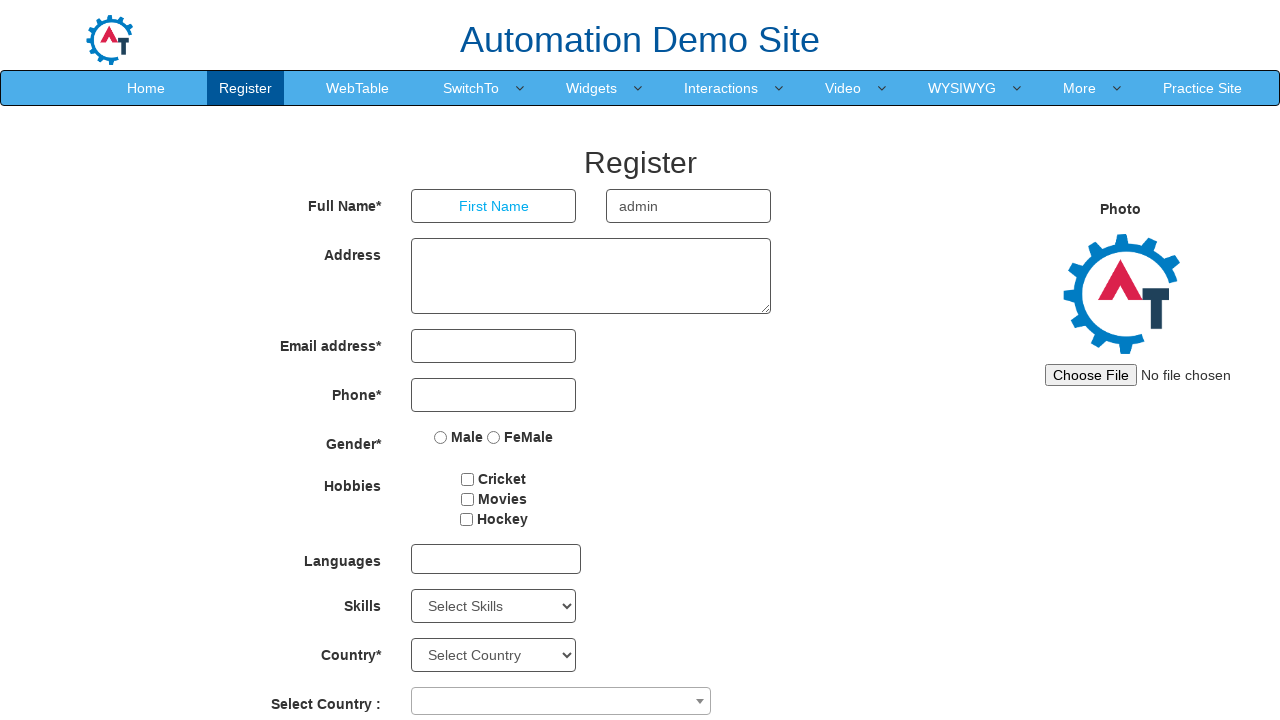

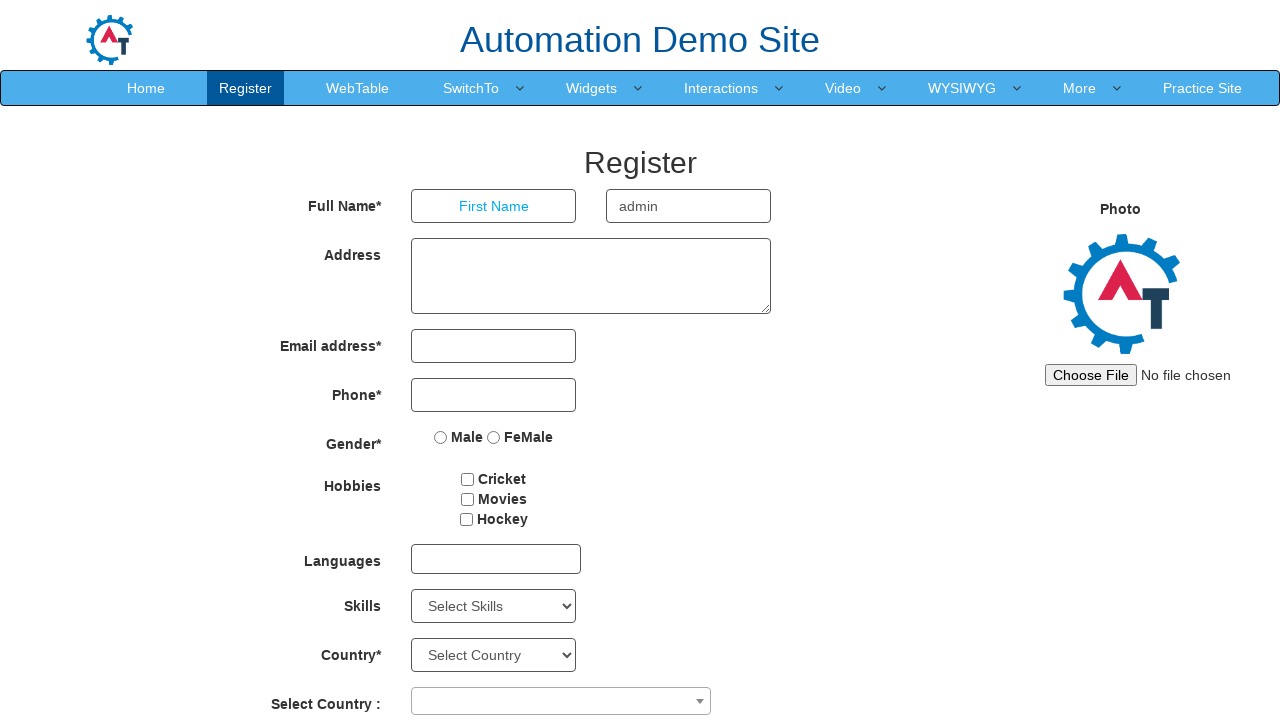